Tests the auto loan calculator by setting the loan term in months field.

Starting URL: https://www.calculator.net/auto-loan-calculator.html

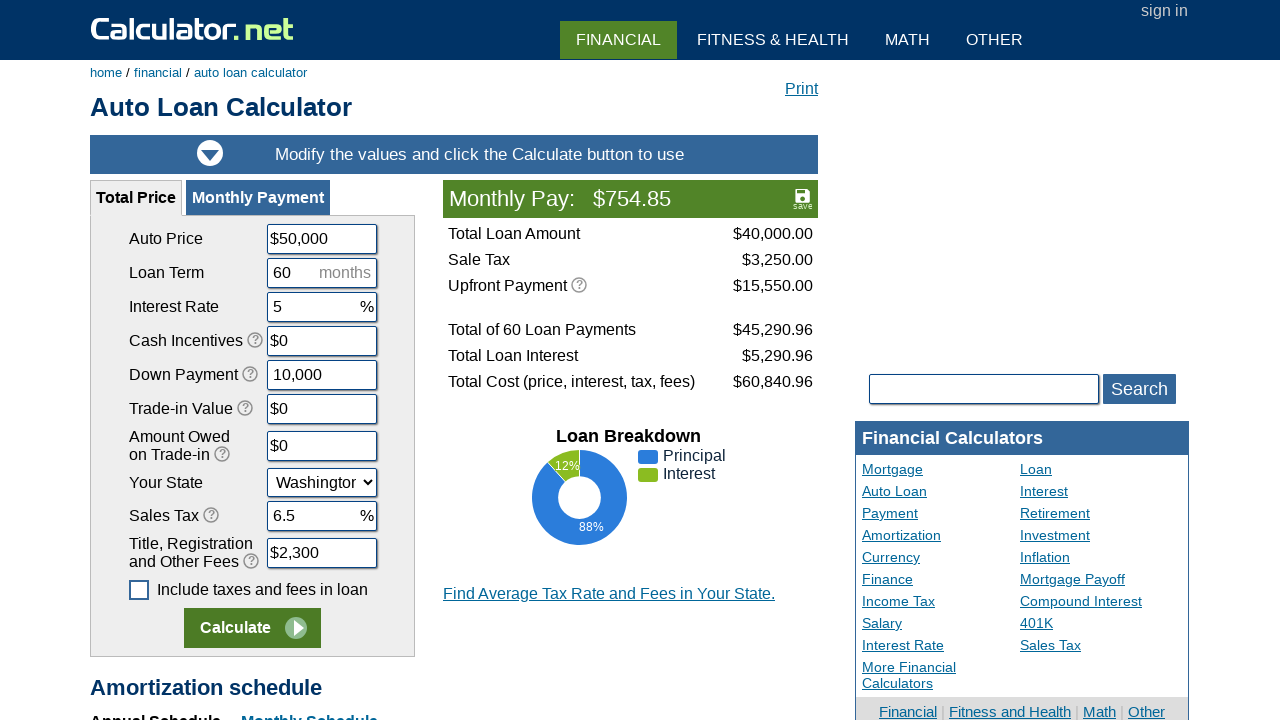

Cleared the loan term in months field on input[name='cloanterm']
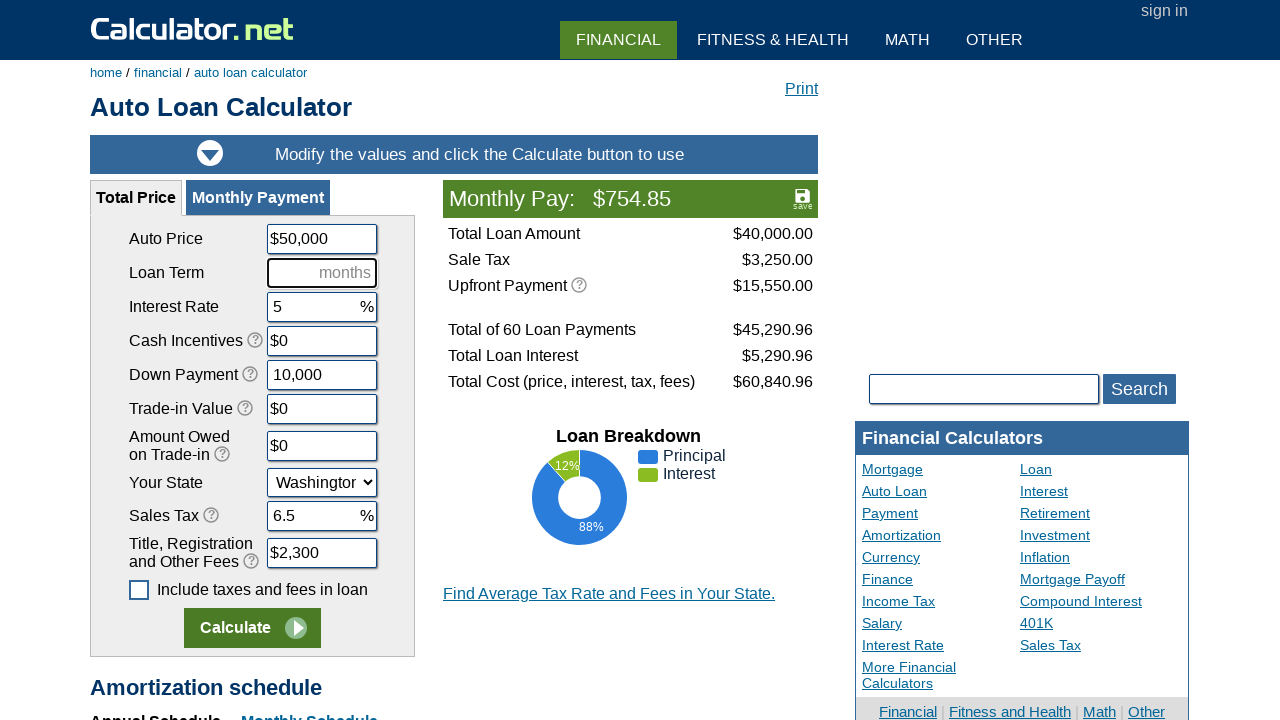

Filled loan term in months field with '5' on input[name='cloanterm']
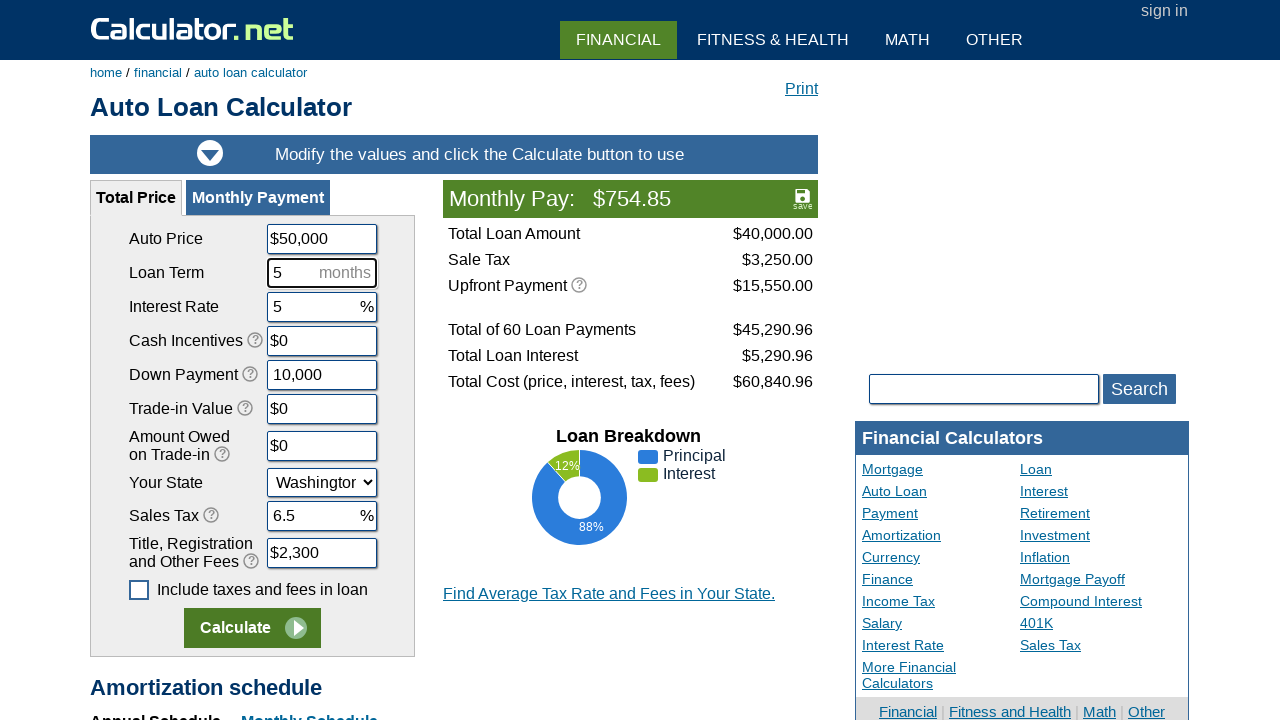

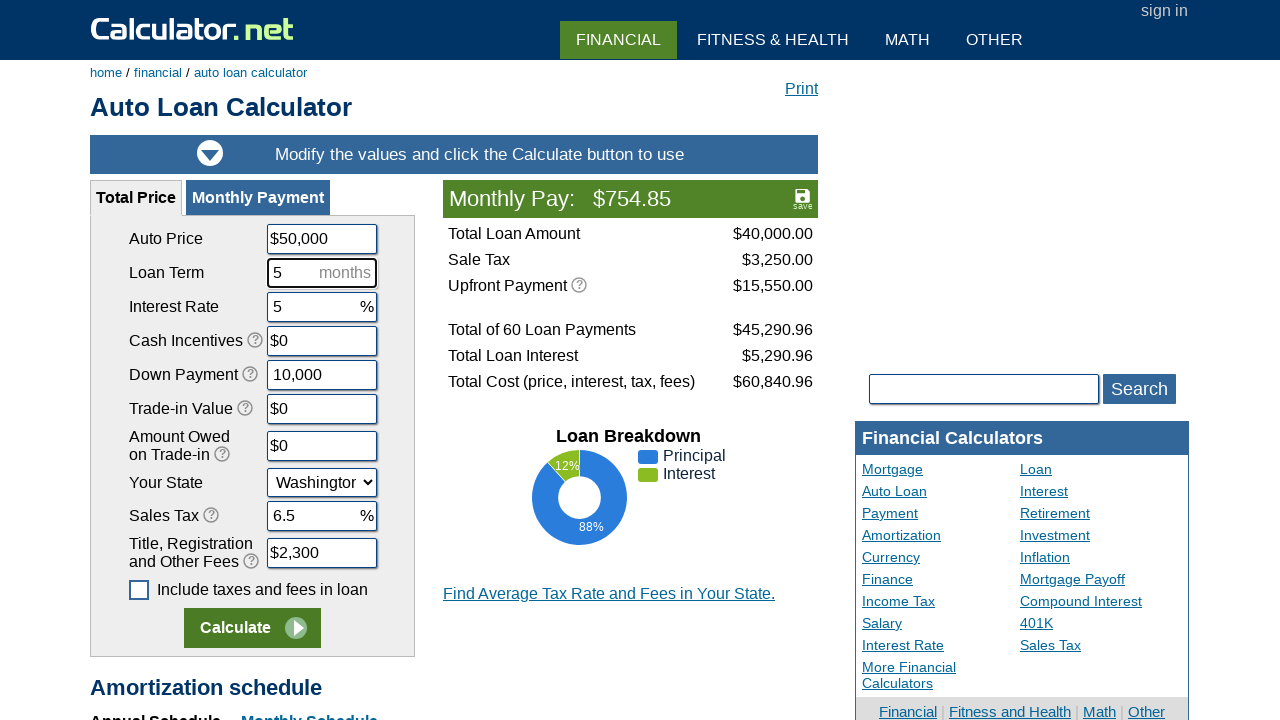